Tests that the currently applied filter is highlighted in the UI

Starting URL: https://demo.playwright.dev/todomvc

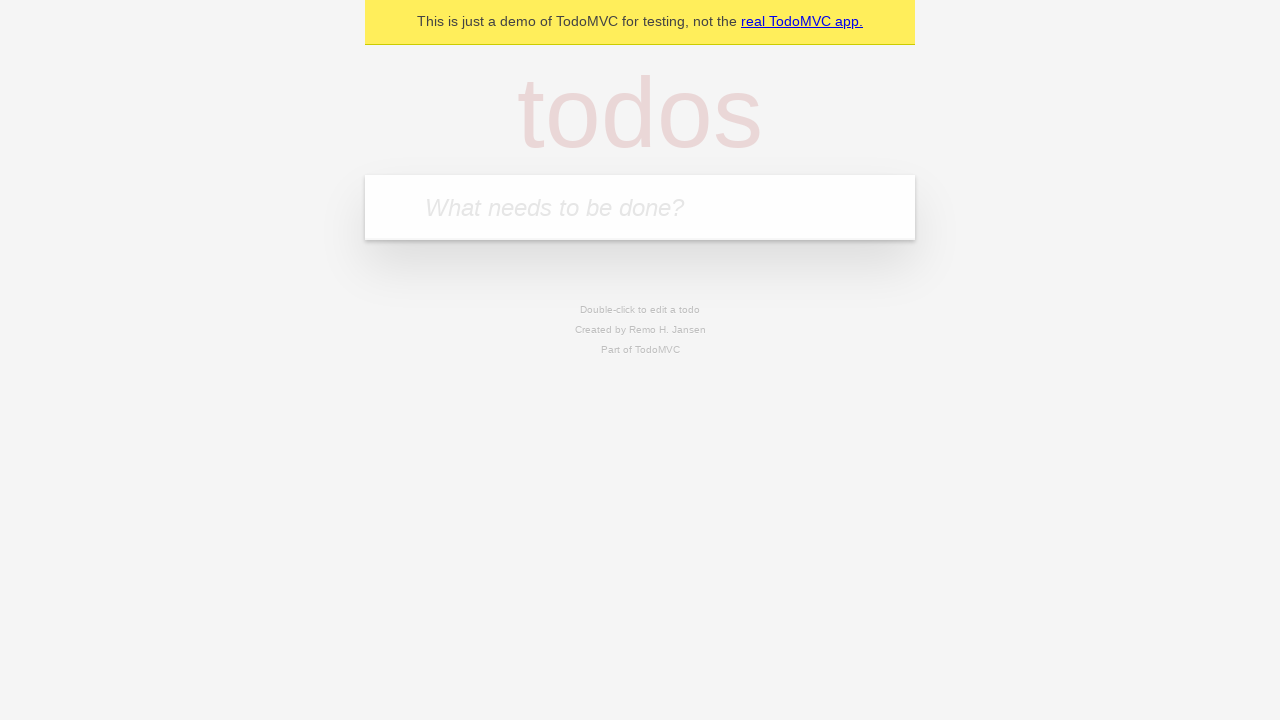

Filled todo input with 'buy some cheese' on internal:attr=[placeholder="What needs to be done?"i]
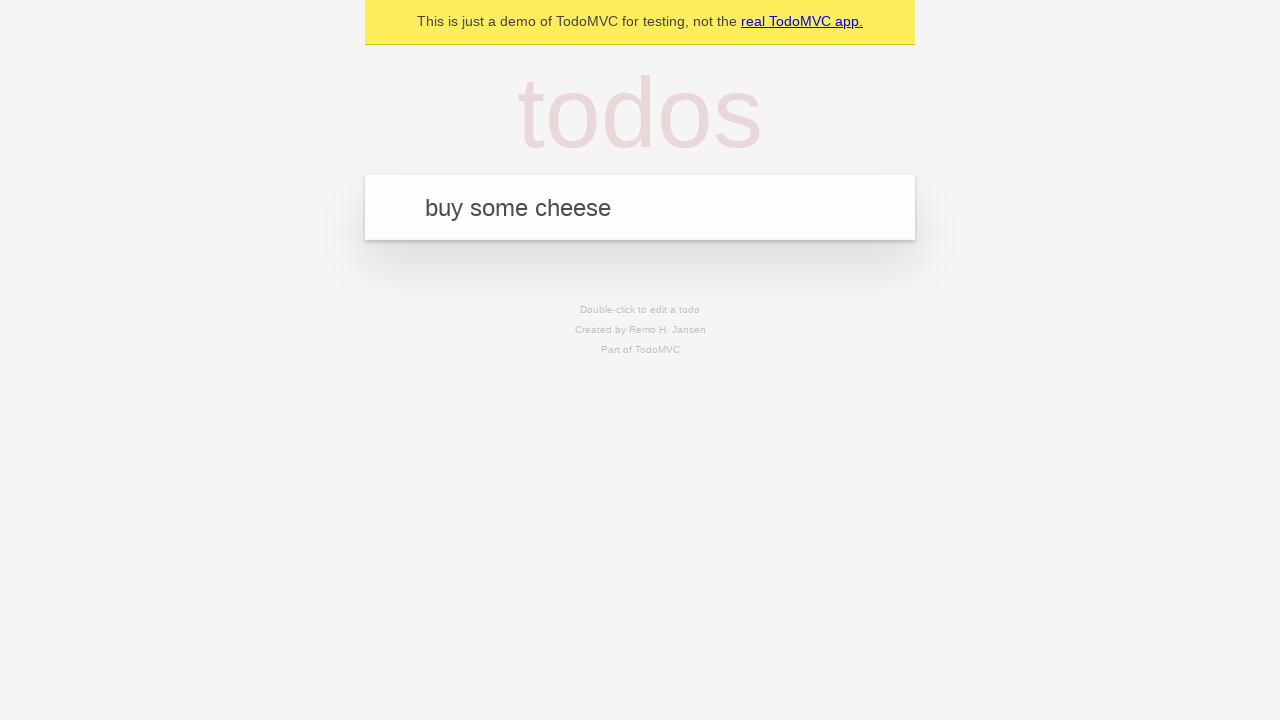

Pressed Enter to add first todo item on internal:attr=[placeholder="What needs to be done?"i]
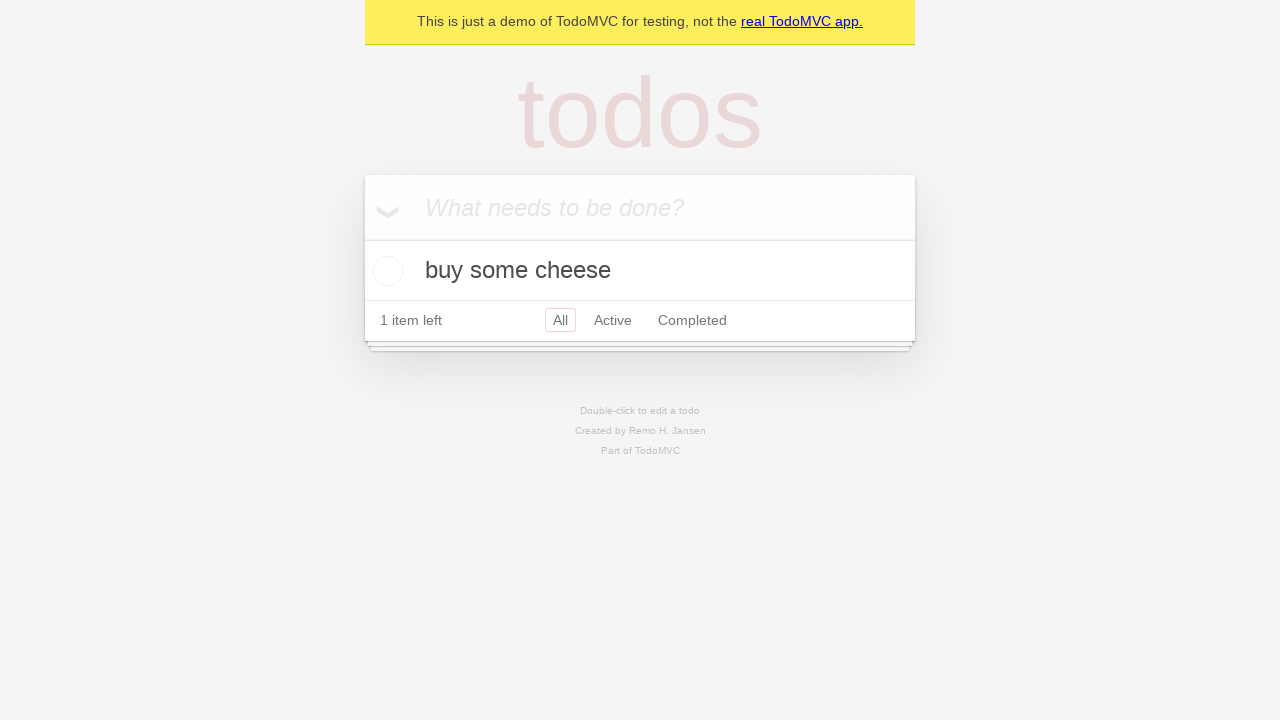

Filled todo input with 'feed the cat' on internal:attr=[placeholder="What needs to be done?"i]
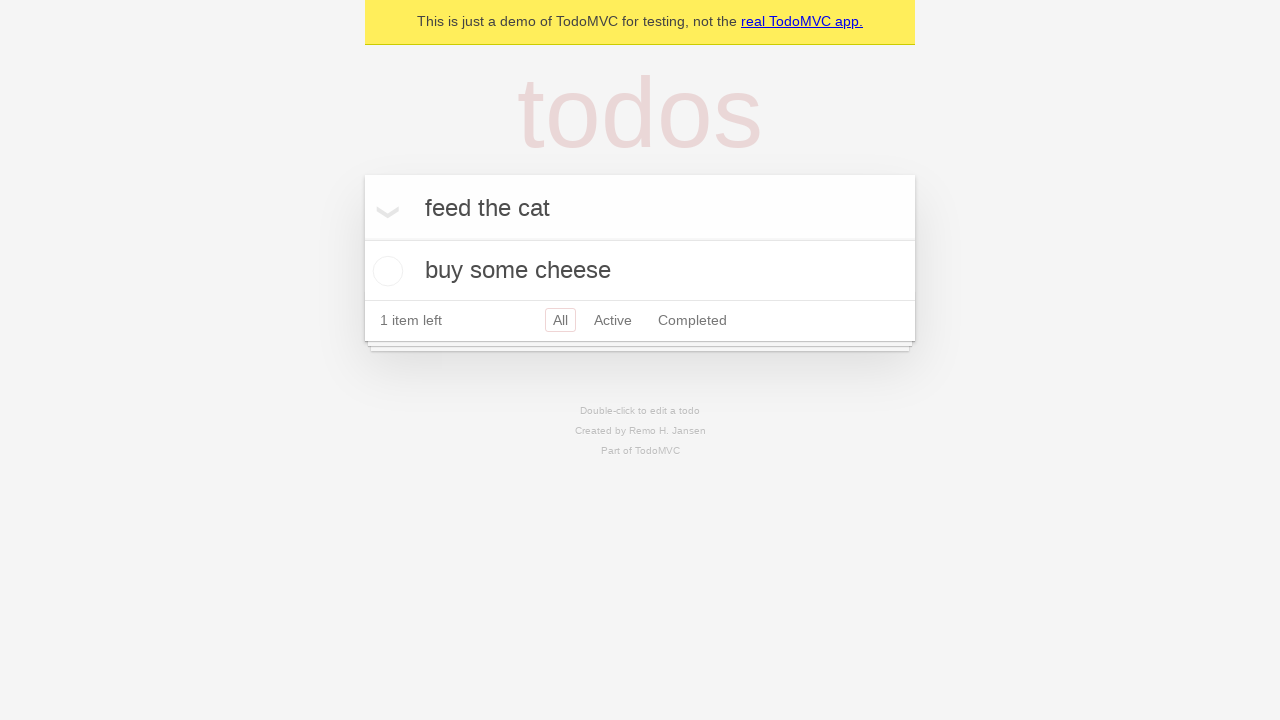

Pressed Enter to add second todo item on internal:attr=[placeholder="What needs to be done?"i]
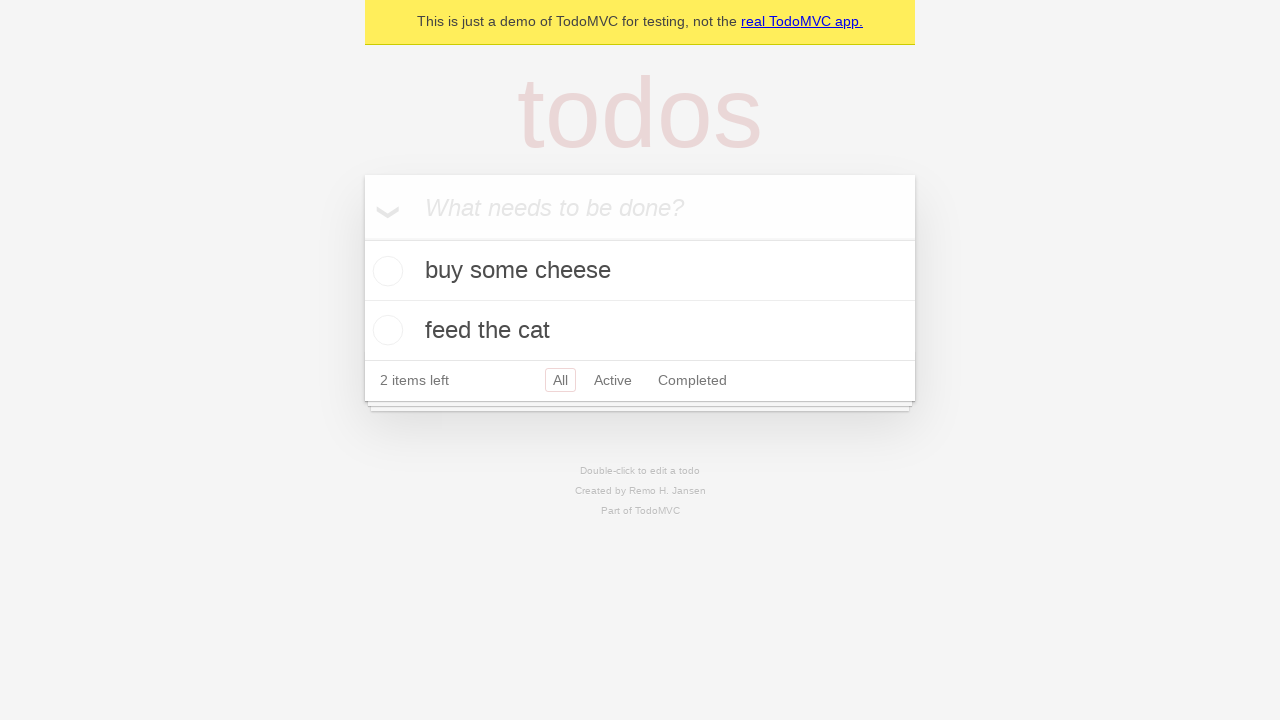

Filled todo input with 'book a doctors appointment' on internal:attr=[placeholder="What needs to be done?"i]
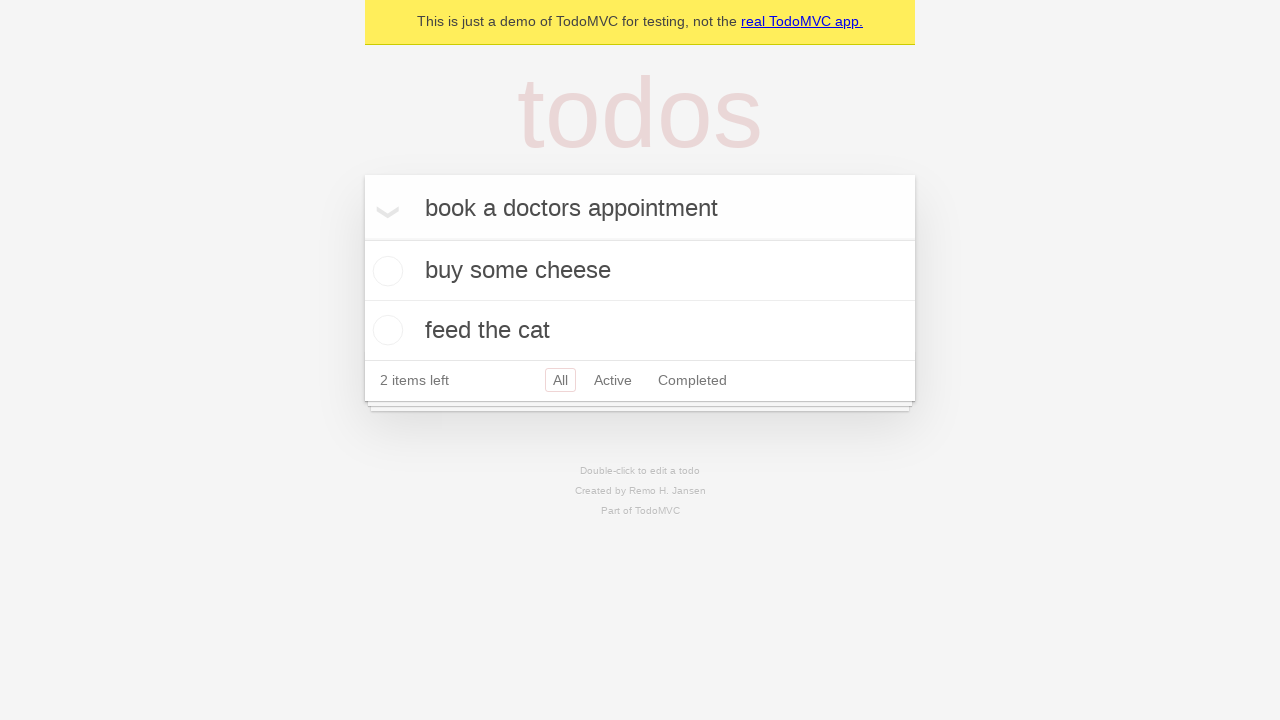

Pressed Enter to add third todo item on internal:attr=[placeholder="What needs to be done?"i]
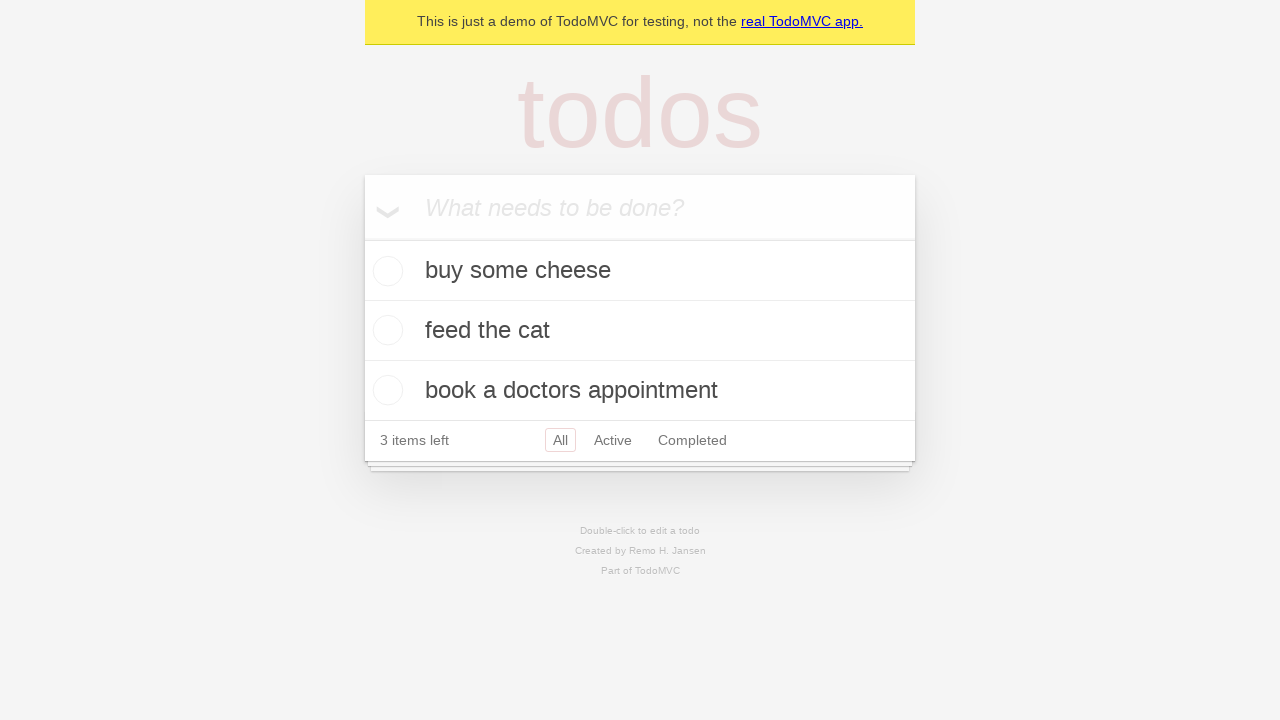

Clicked Active filter link at (613, 440) on internal:role=link[name="Active"i]
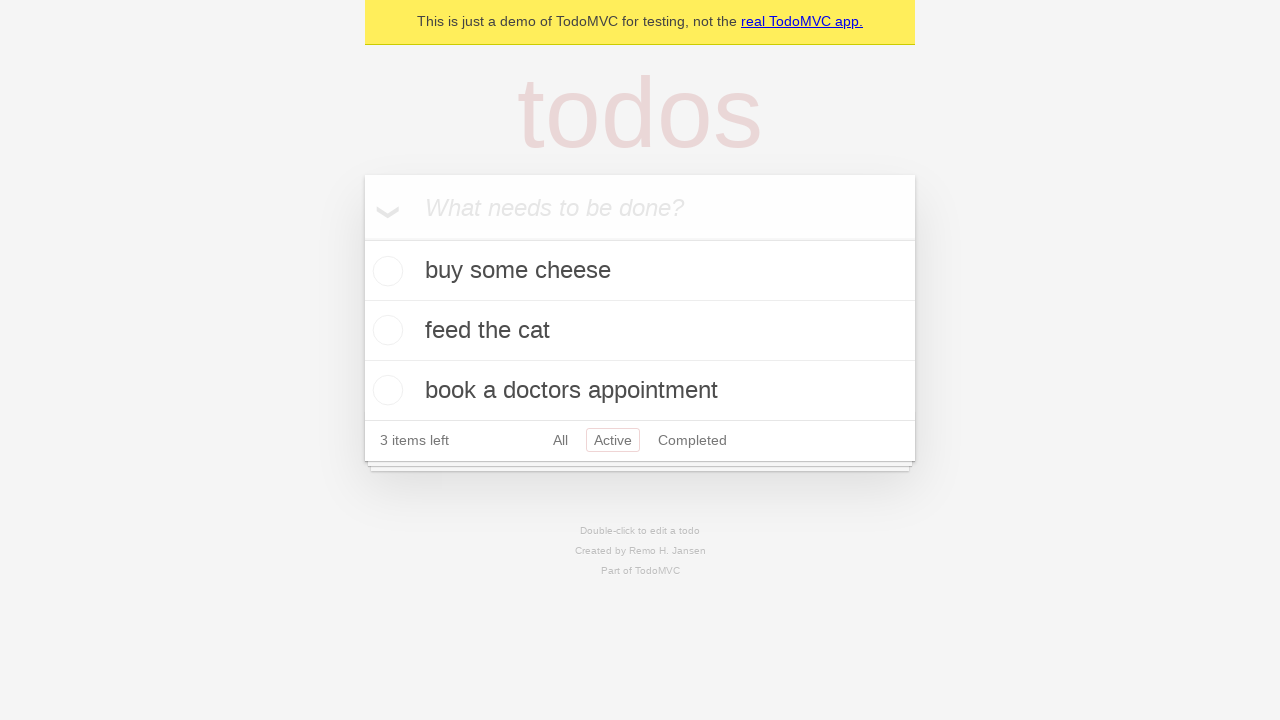

Clicked Completed filter link to highlight currently applied filter at (692, 440) on internal:role=link[name="Completed"i]
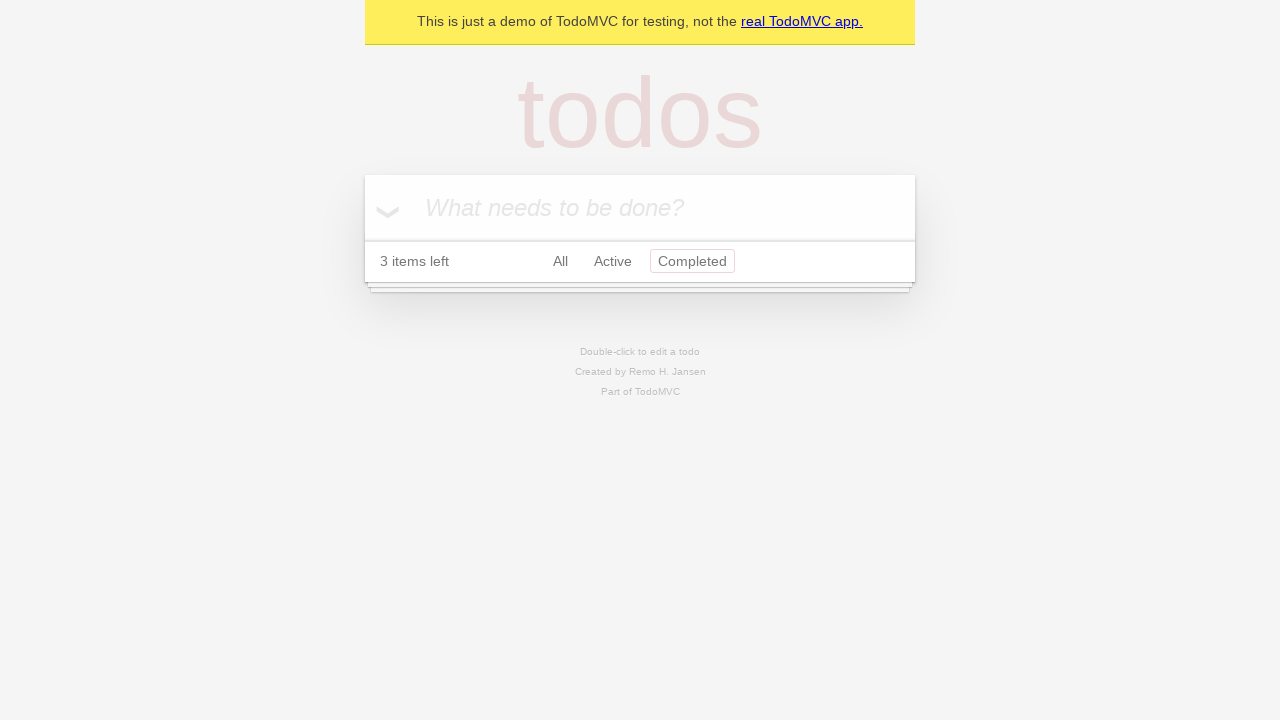

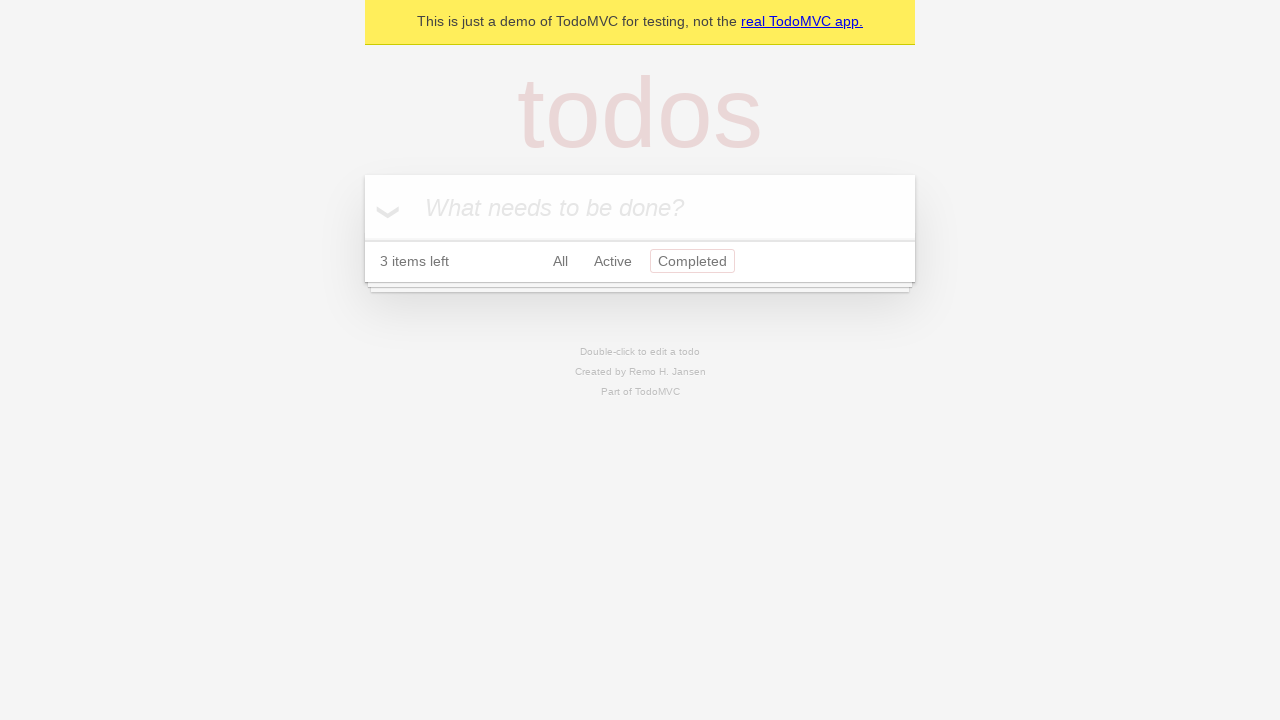